Tests checkbox functionality on a practice automation site by clicking on the Sunday and Monday checkbox labels

Starting URL: https://testautomationpractice.blogspot.com/

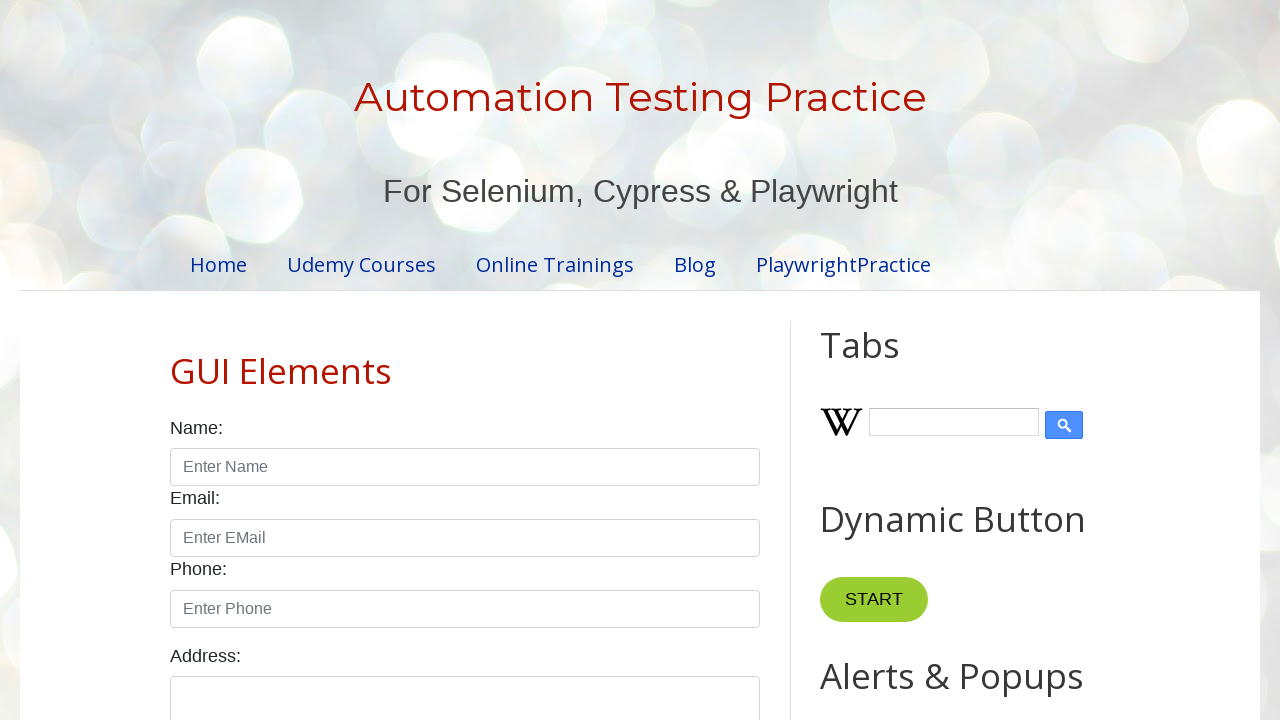

Clicked on Sunday checkbox label at (218, 360) on xpath=//label[text()='Sunday']
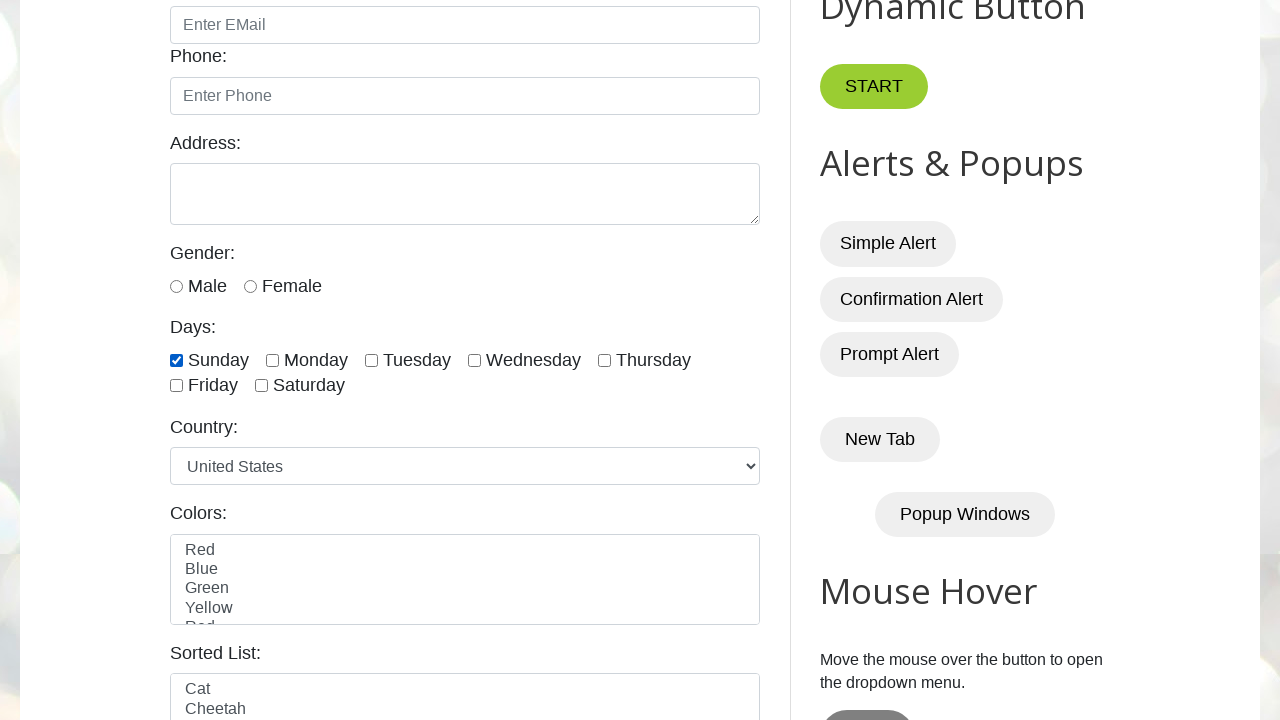

Clicked on Monday checkbox label at (316, 360) on xpath=//label[text()='Monday']
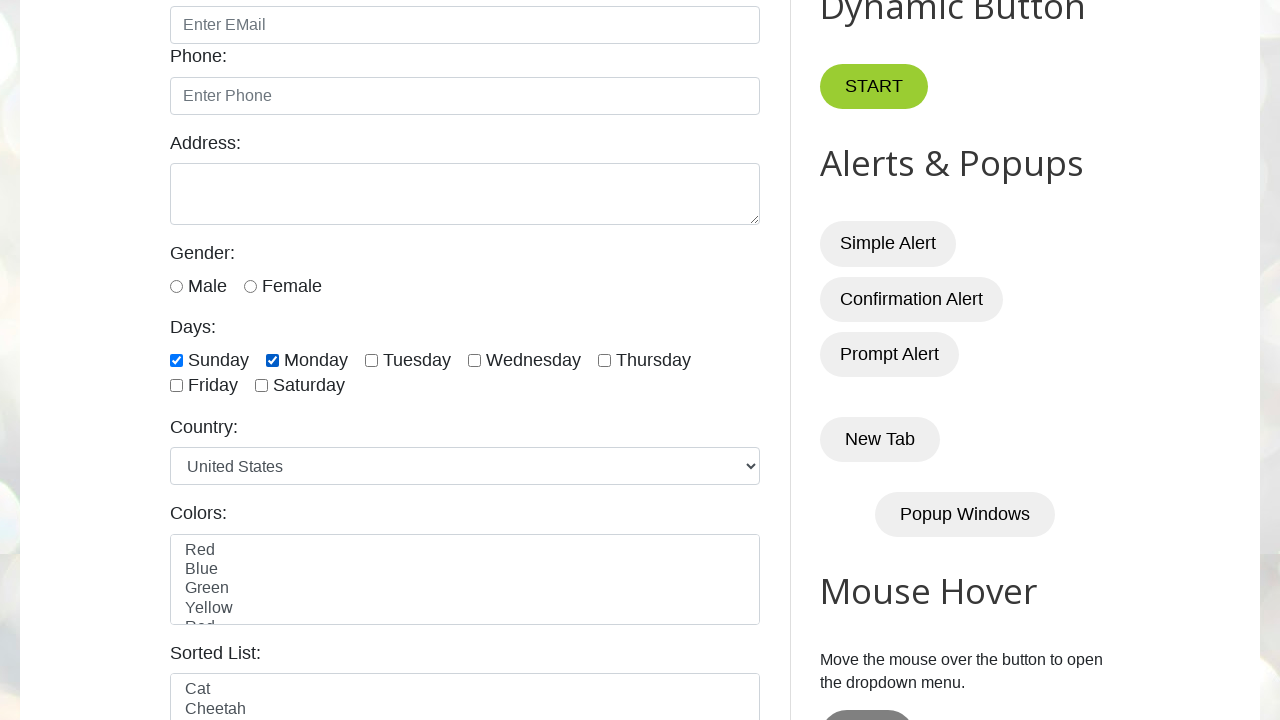

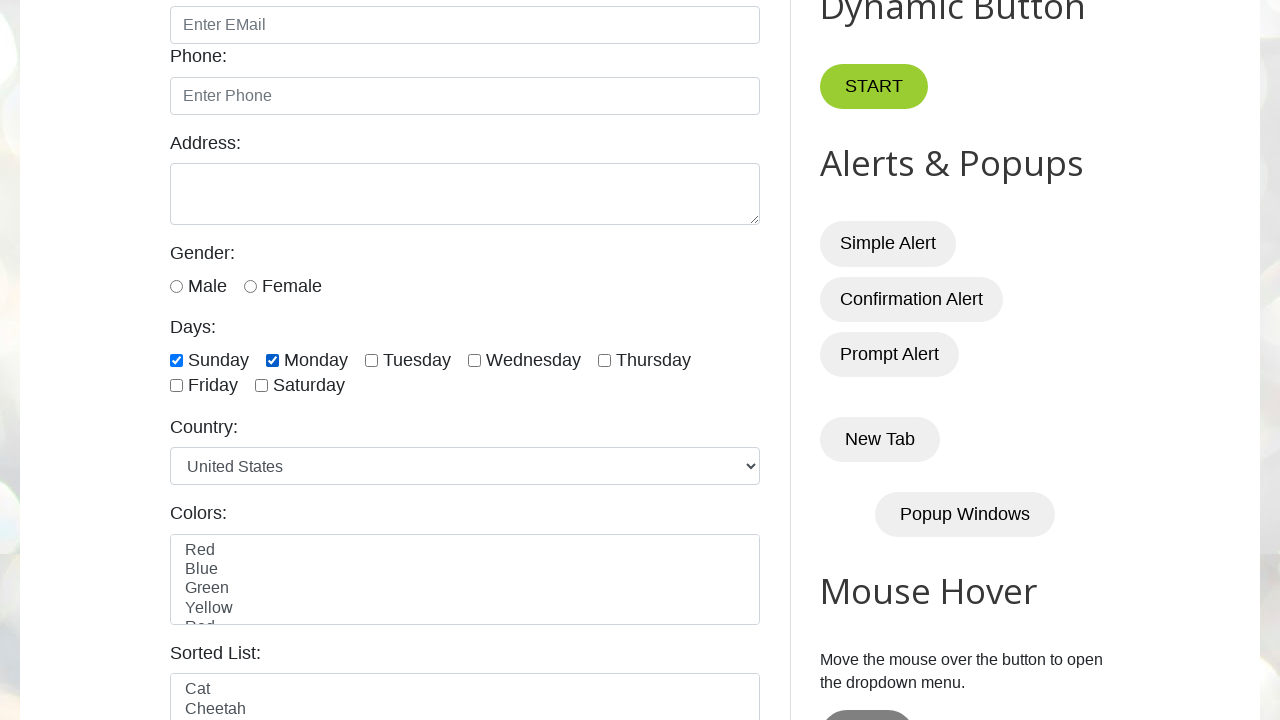